Tests JavaScript alert handling functionality by clicking buttons that trigger different types of alerts (simple alert, confirm alert, and prompt alert) and accepting them

Starting URL: https://demo.automationtesting.in/Alerts.html

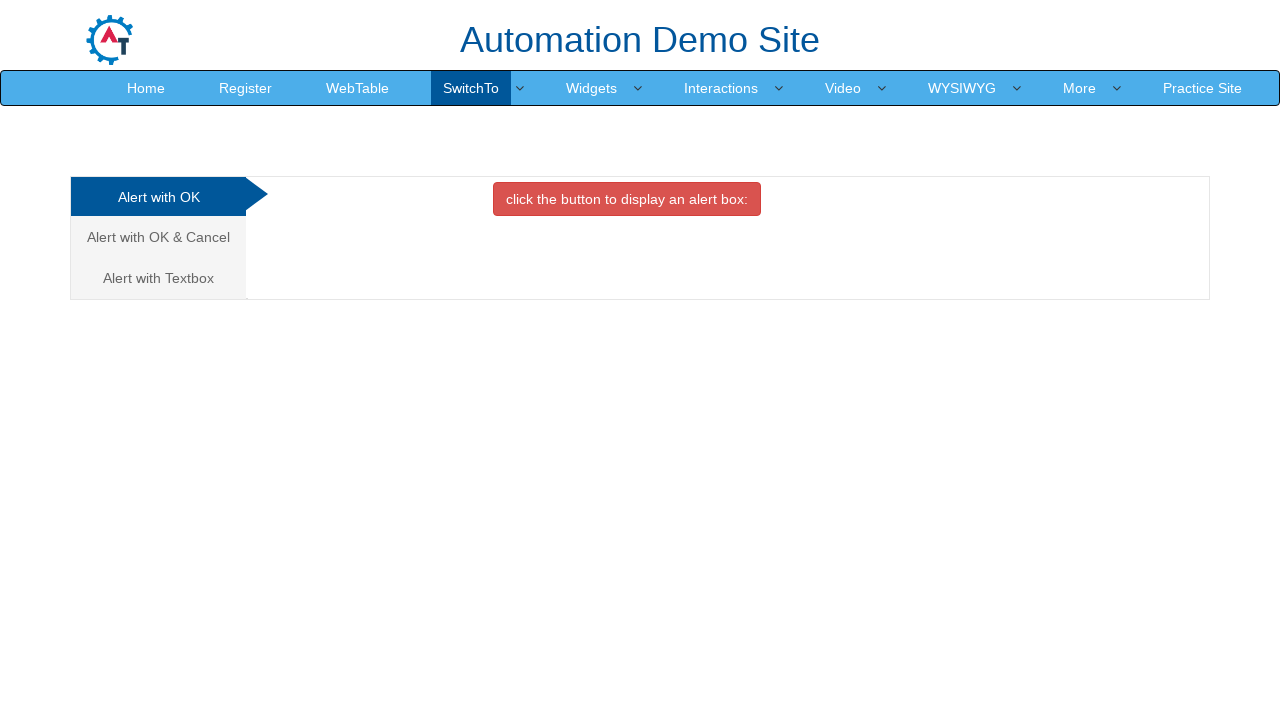

Clicked danger button to trigger simple alert at (627, 199) on button.btn.btn-danger
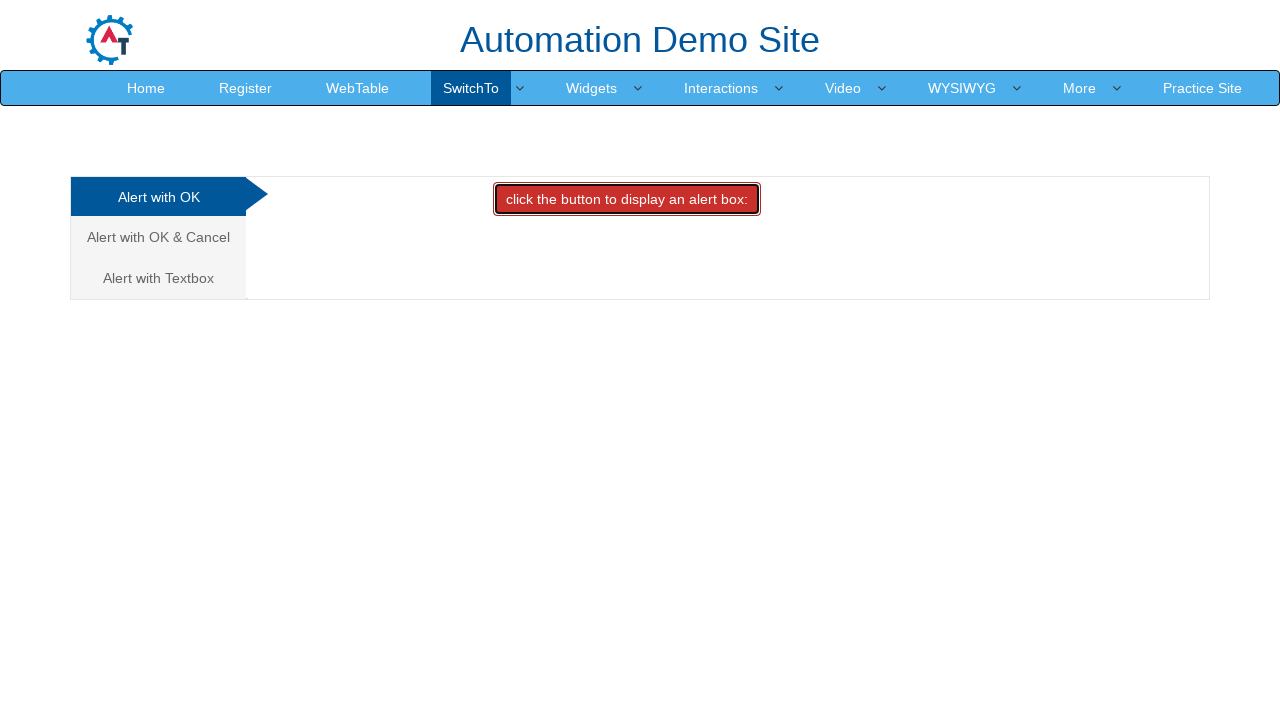

Set up dialog handler to accept alerts
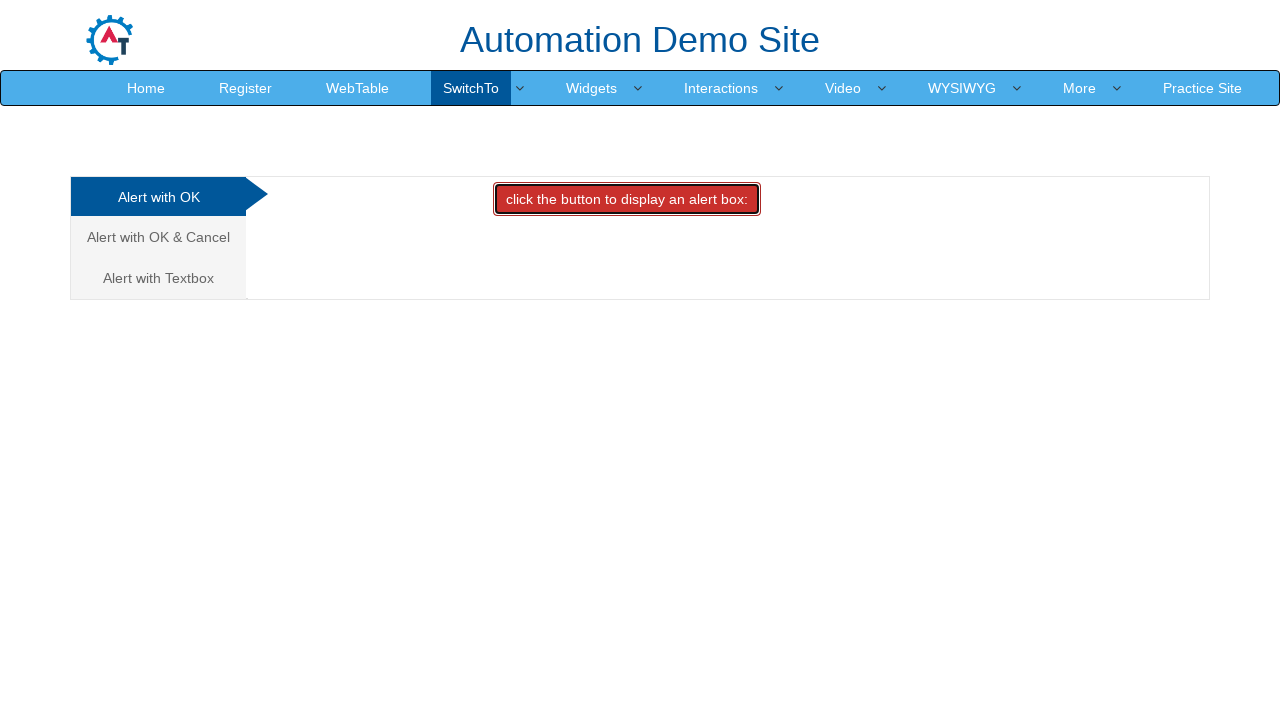

Waited for page to stabilize after first alert
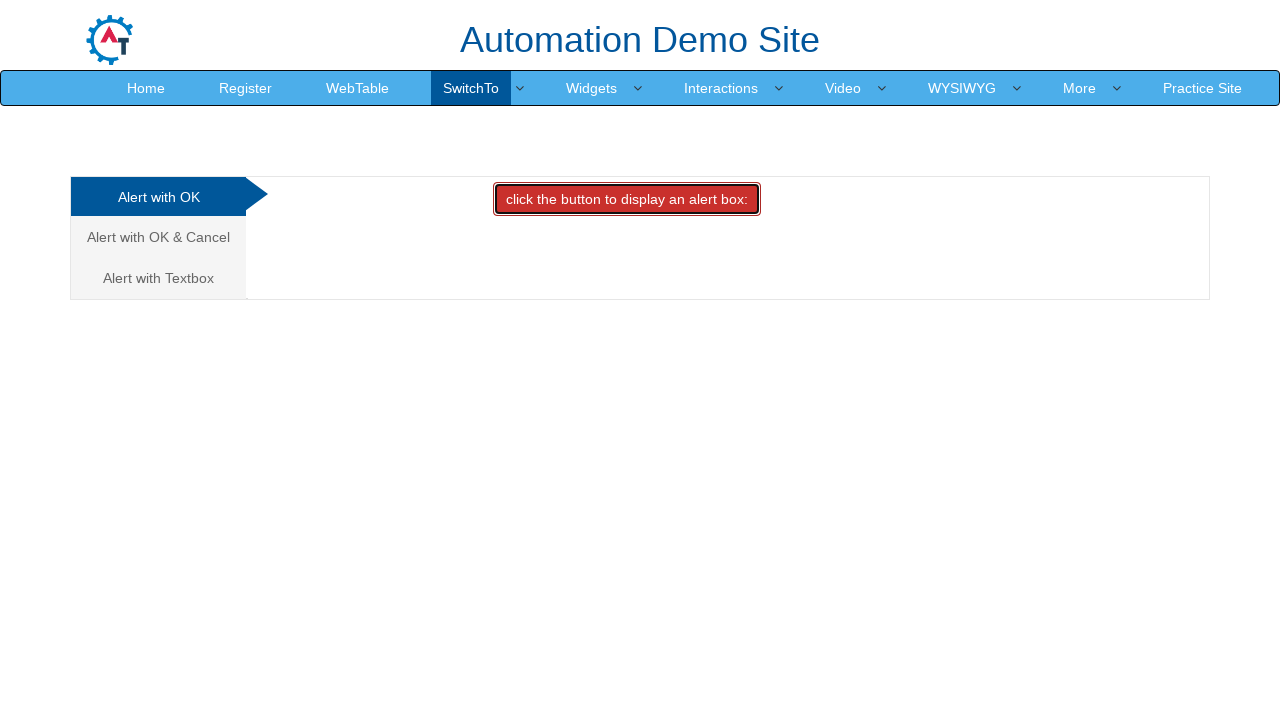

Clicked second tab for confirm alert at (158, 237) on (//a[@data-toggle='tab'])[2]
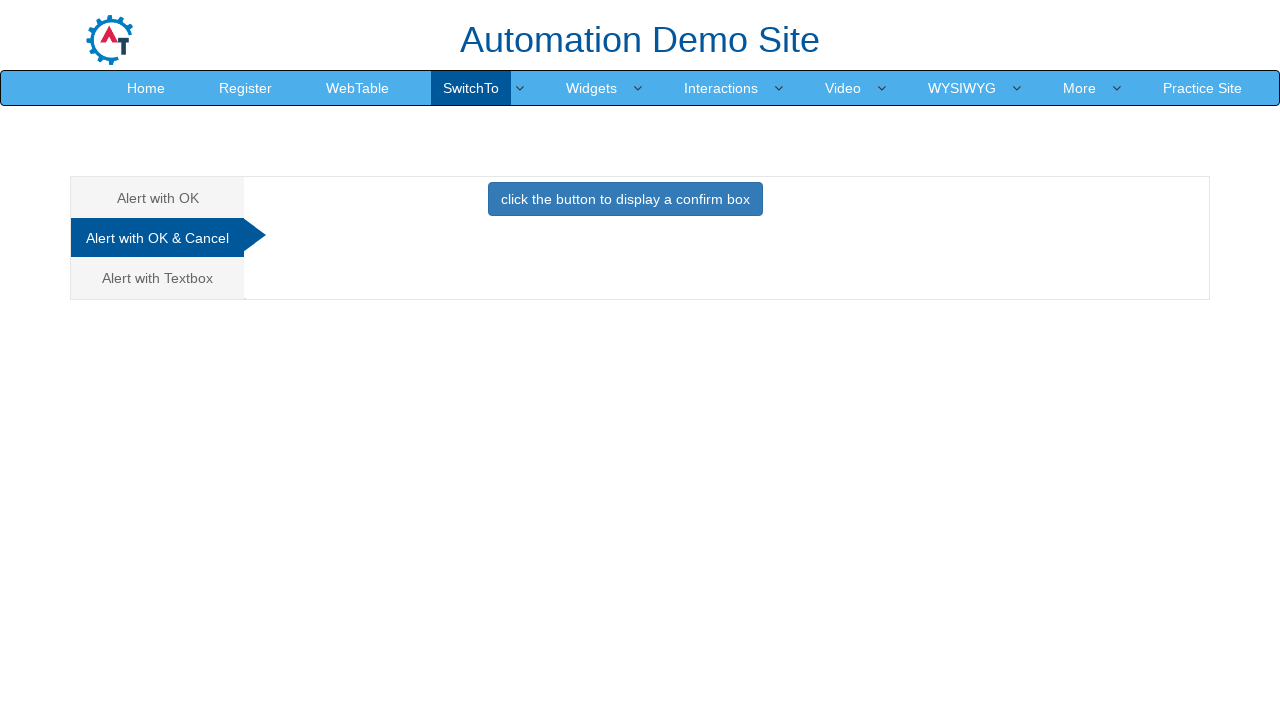

Clicked primary button to trigger confirm alert at (625, 199) on button.btn.btn-primary
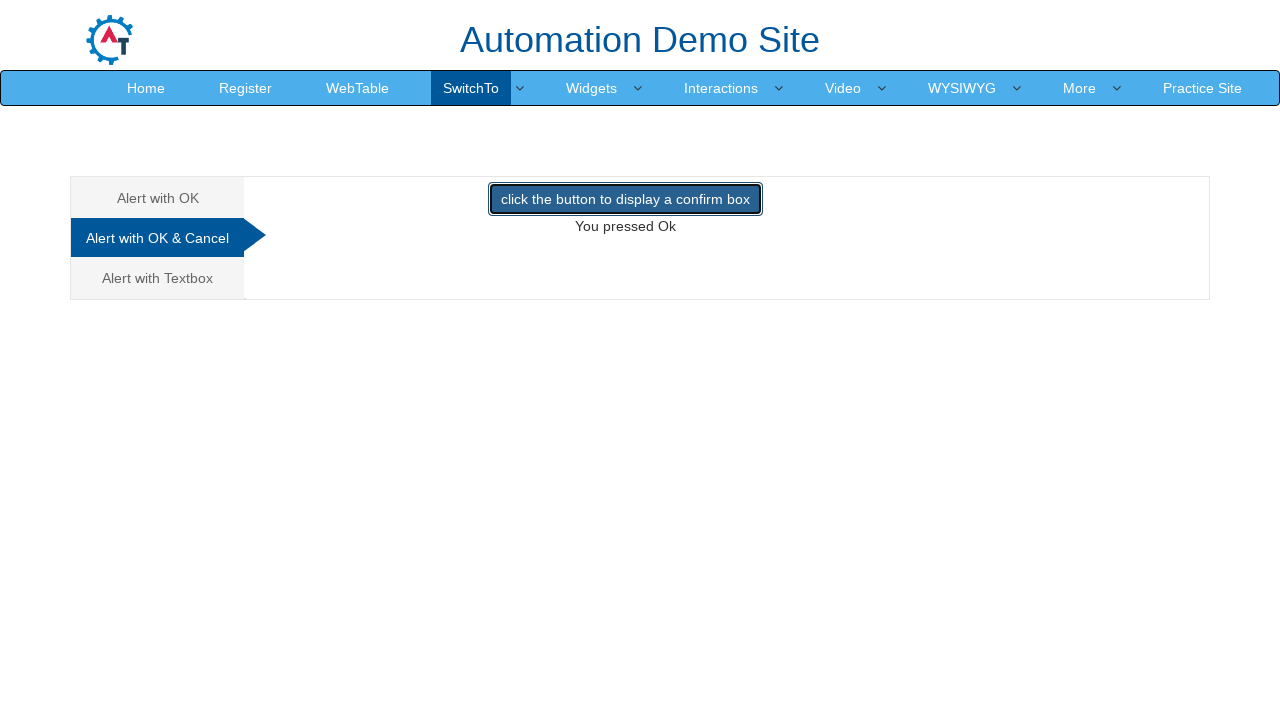

Waited for confirm alert to be handled
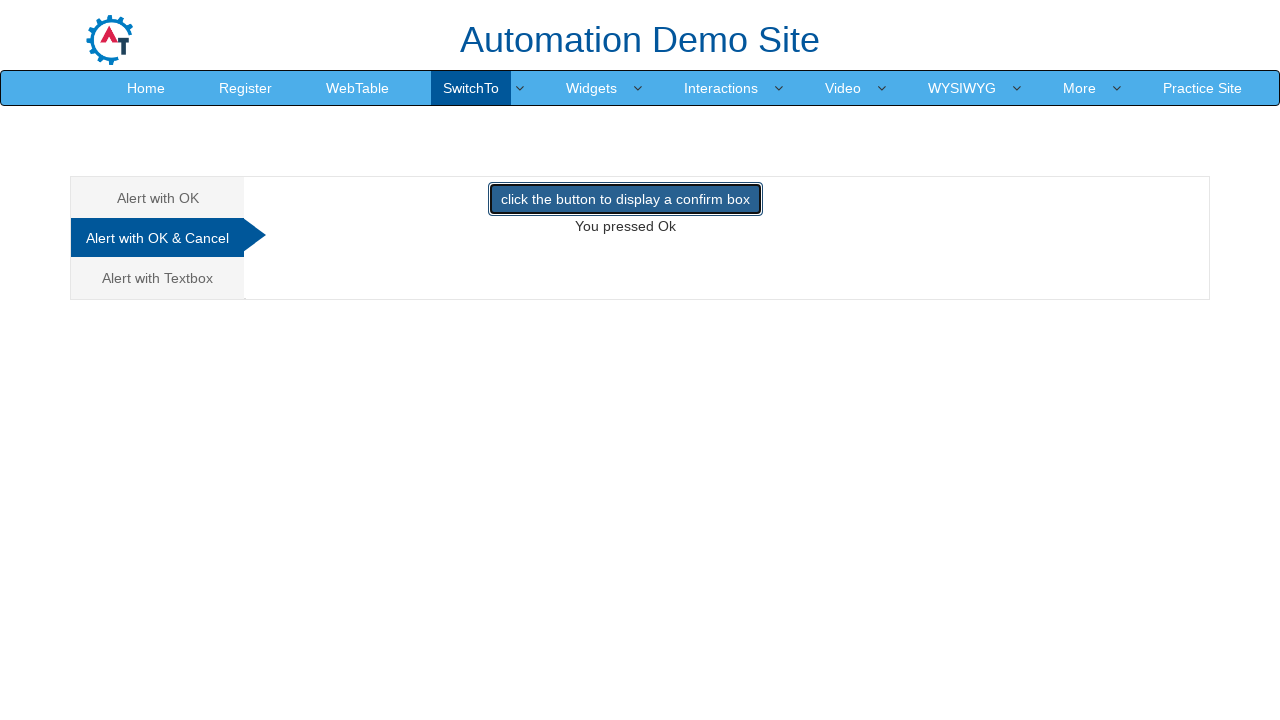

Clicked third tab for prompt alert with textbox at (158, 278) on a:has-text('Alert with Textbox')
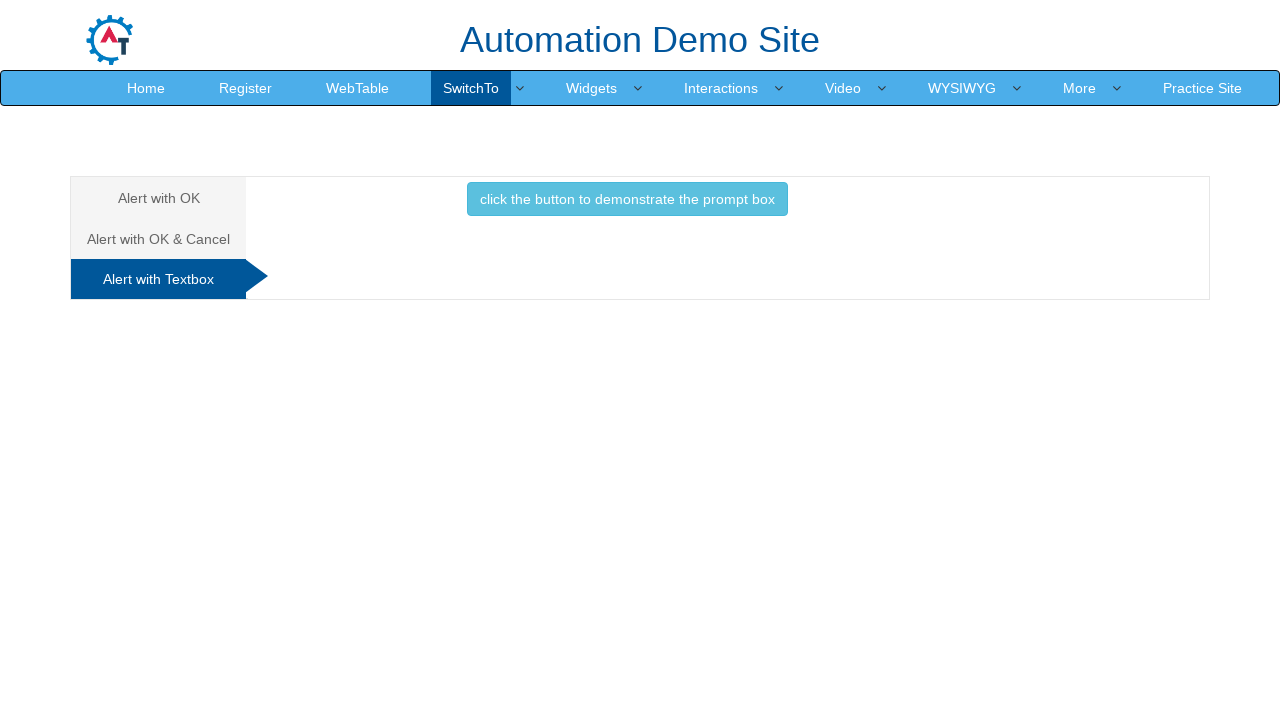

Clicked info button to trigger prompt alert at (627, 199) on button.btn.btn-info
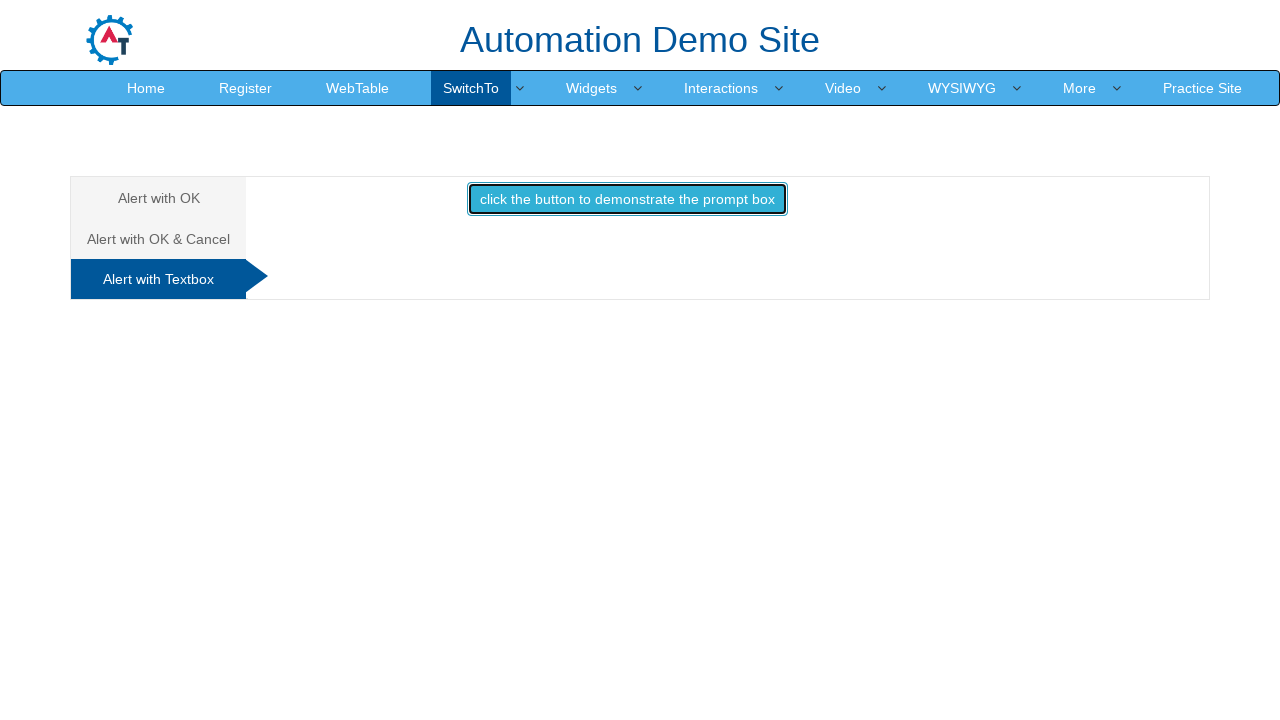

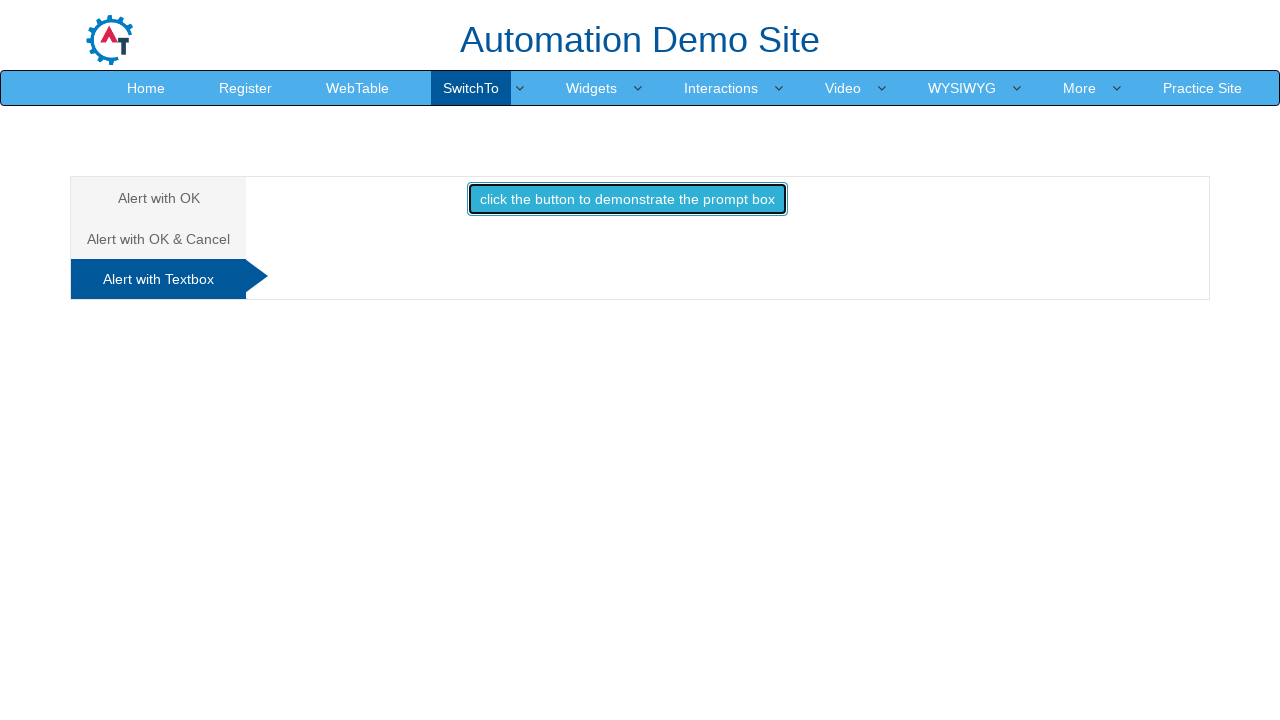